Tests registration form password validation by submitting with mismatched password and confirmation fields

Starting URL: https://www.sharelane.com/cgi-bin/register.py

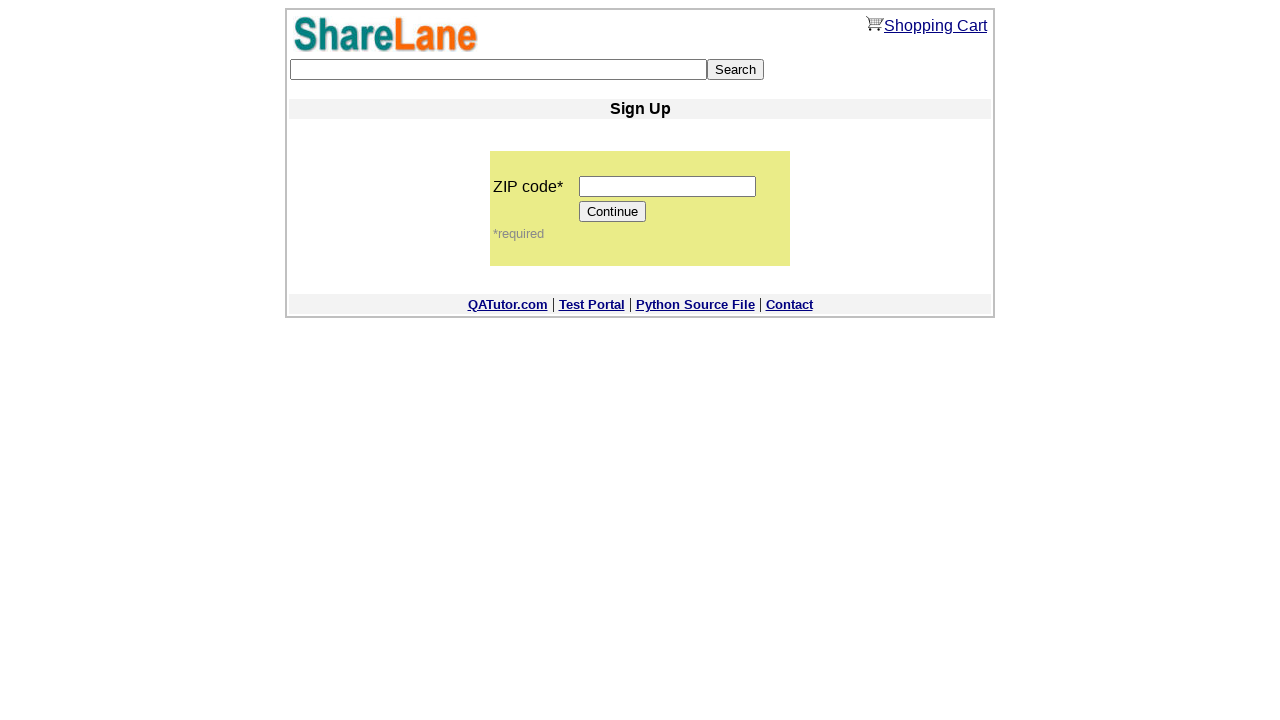

Filled zip code field with '100000' on input[name='zip_code']
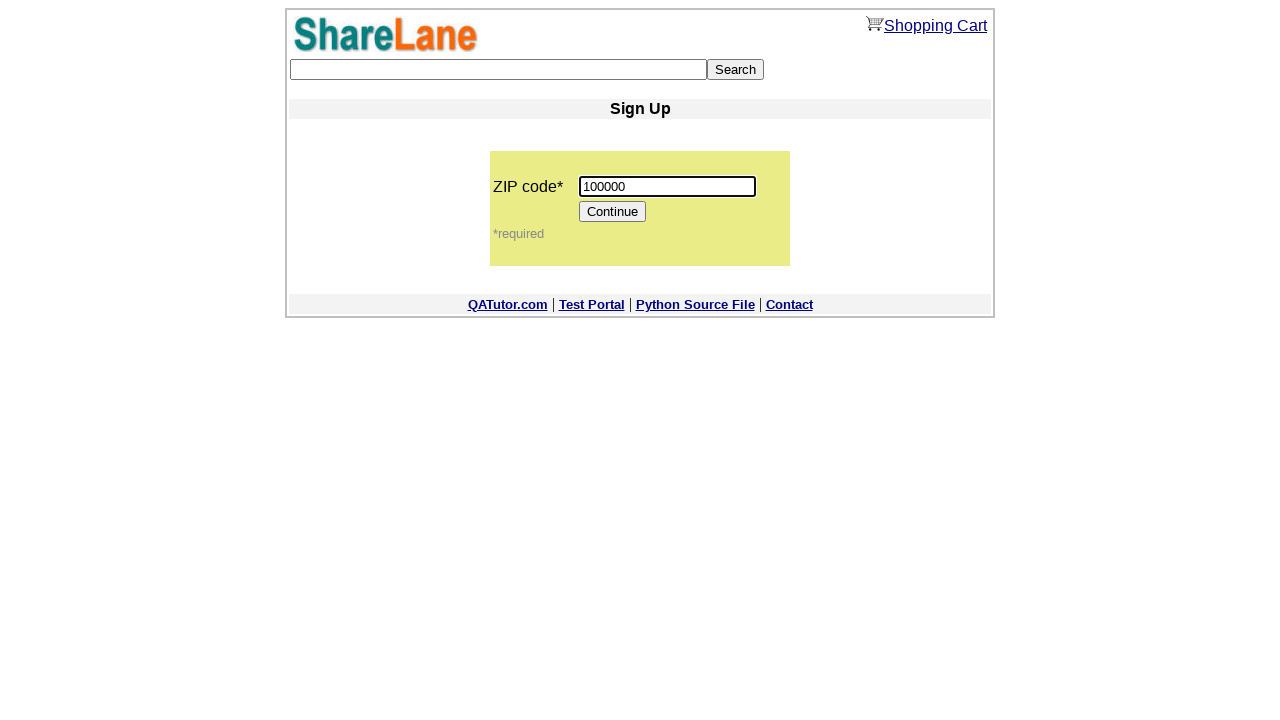

Clicked Continue button to proceed to registration form at (613, 212) on xpath=//*[@value='Continue']
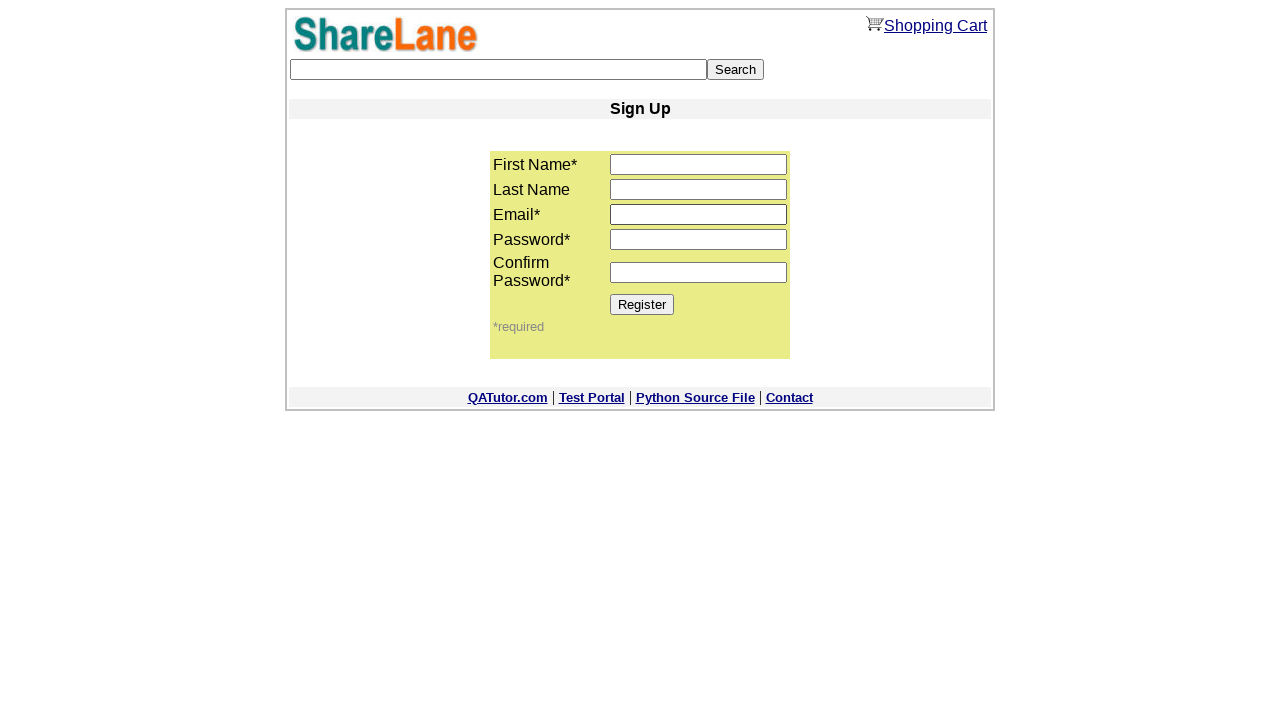

Filled first name field with 'Anastasiya' on input[name='first_name']
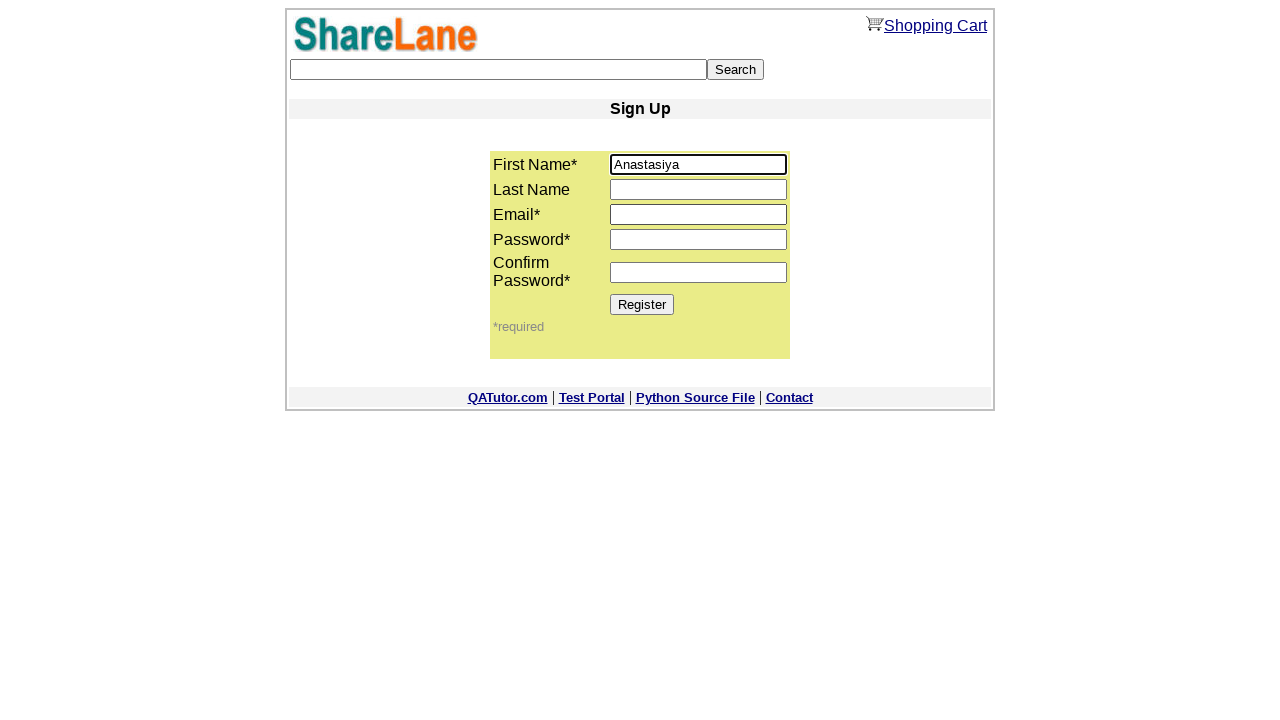

Filled last name field with 'S' on input[name='last_name']
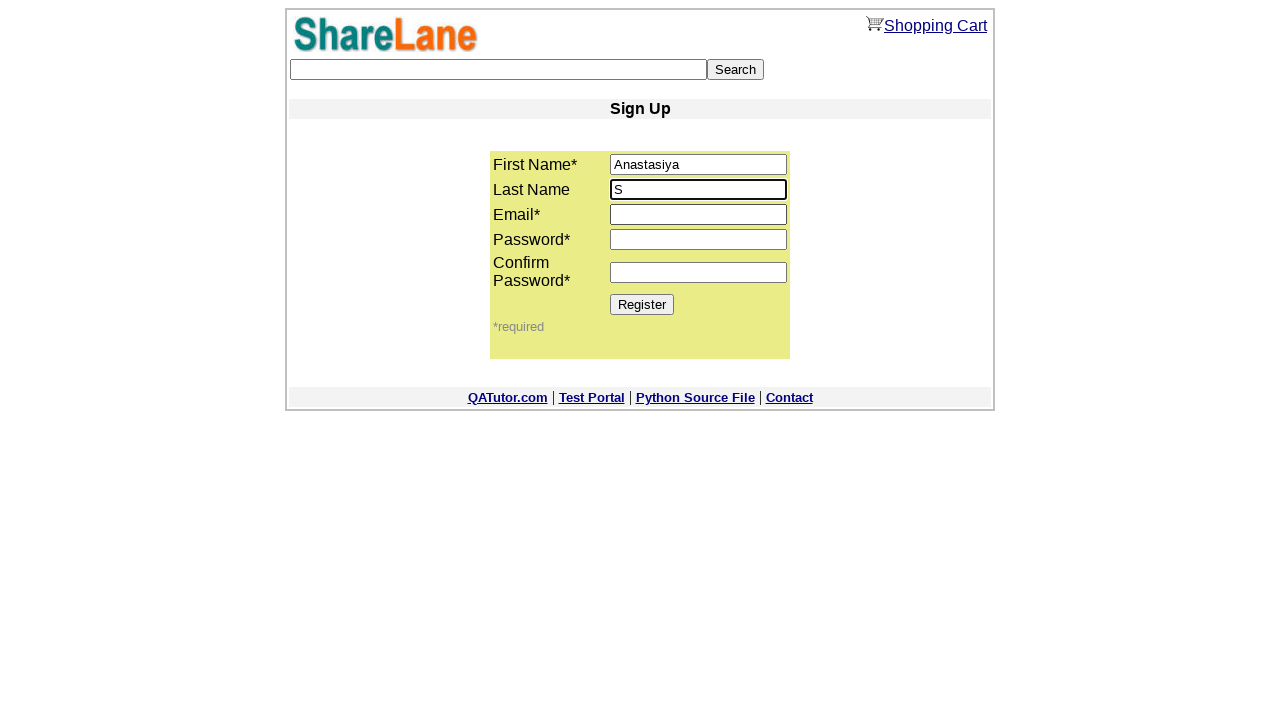

Filled email field with 'different_test@gmail.com' on input[name='email']
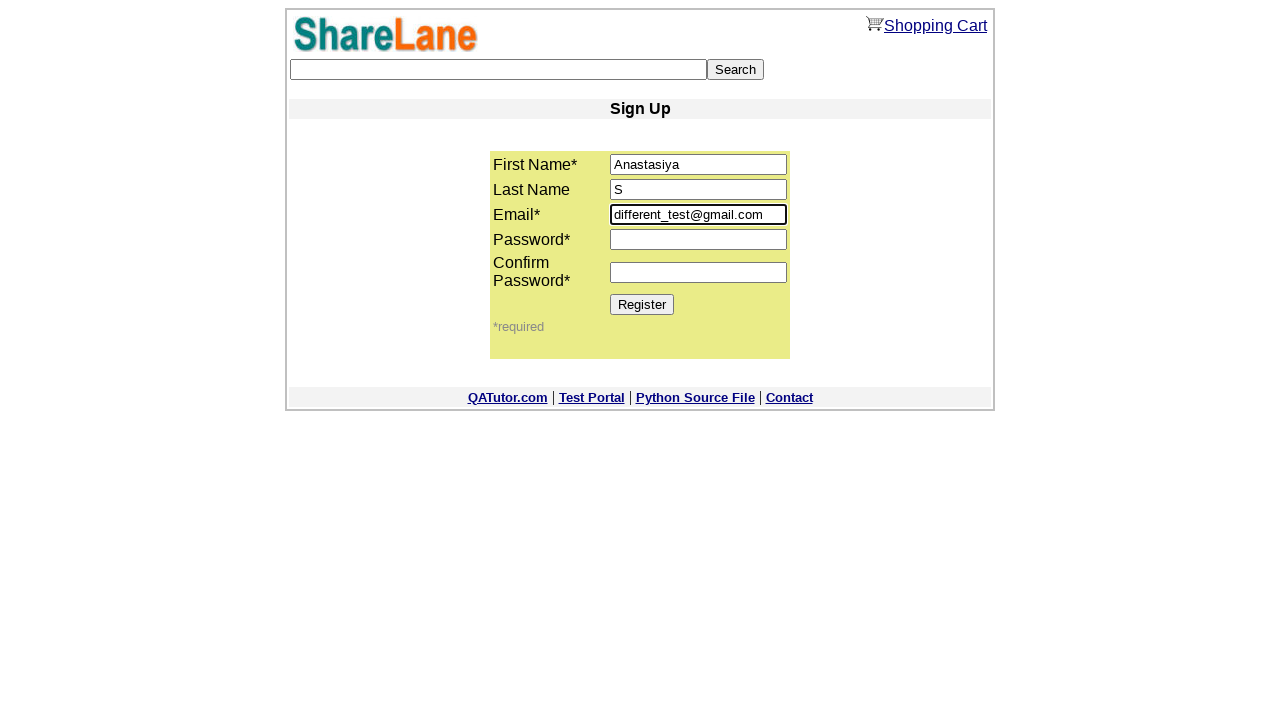

Filled password field with '123' on input[name='password1']
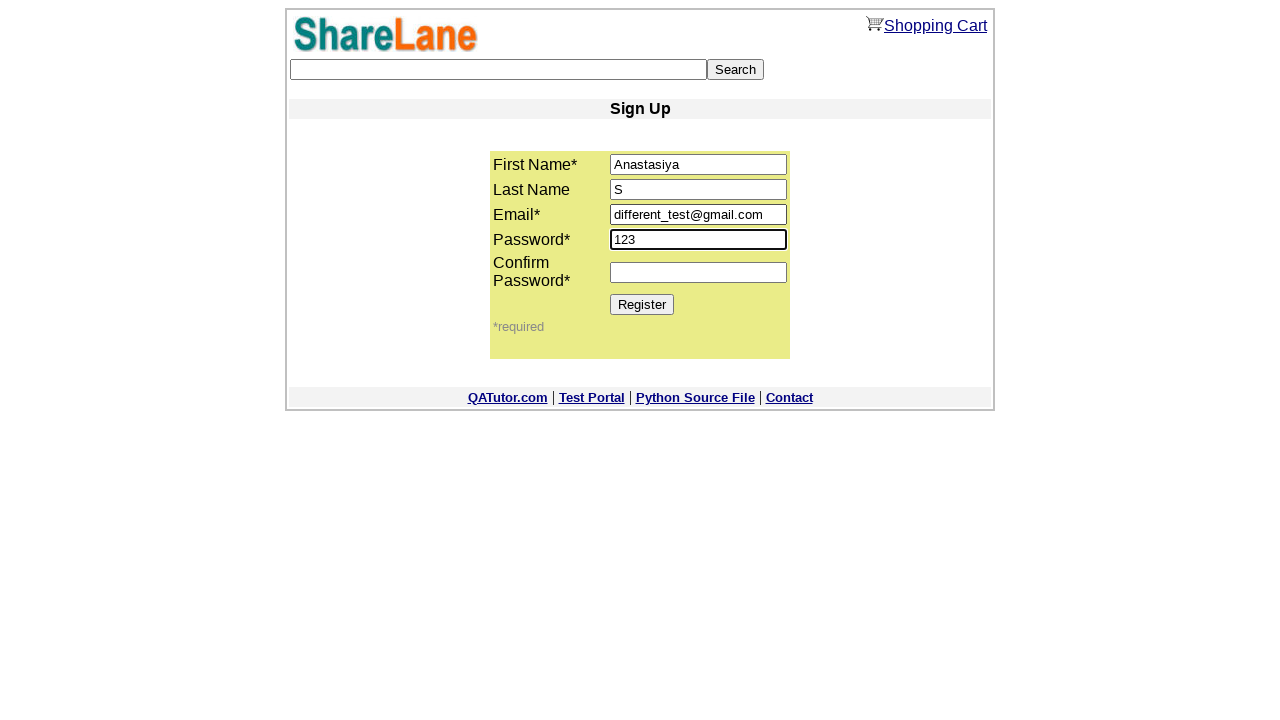

Filled password confirmation field with '123456789' (mismatched password) on input[name='password2']
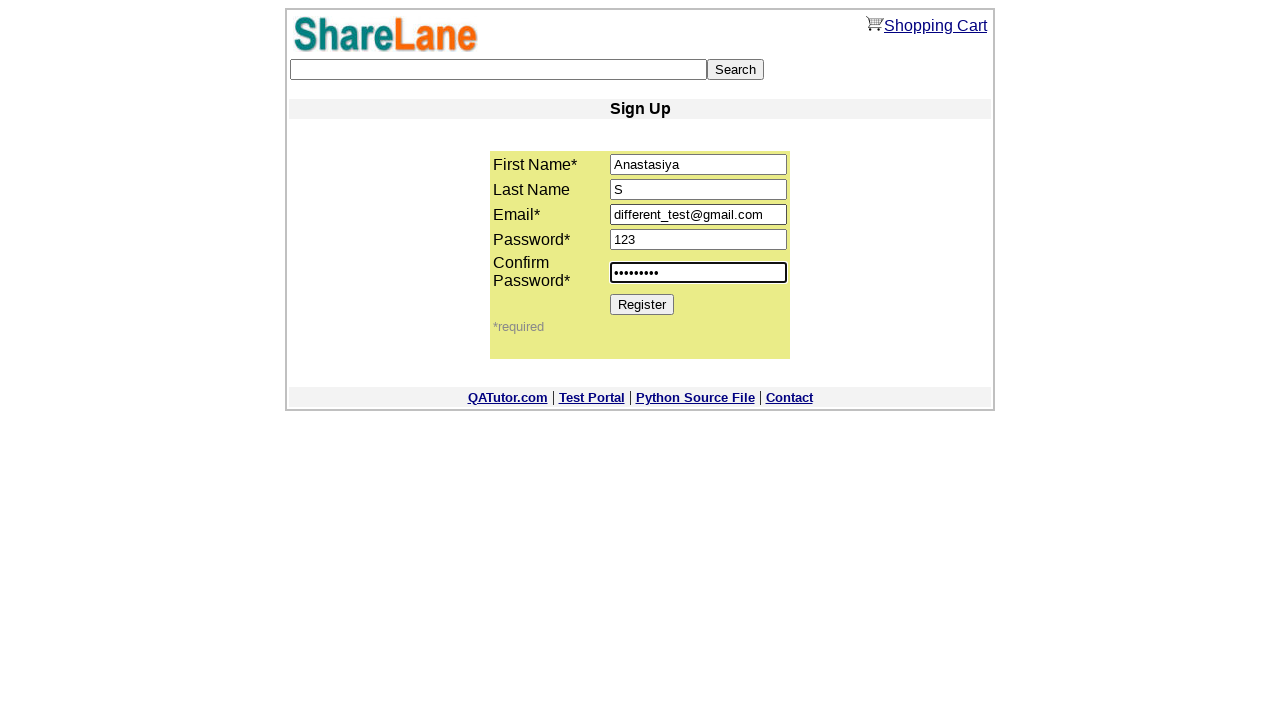

Clicked Register button to submit form with mismatched passwords at (642, 304) on xpath=//*[@value='Register']
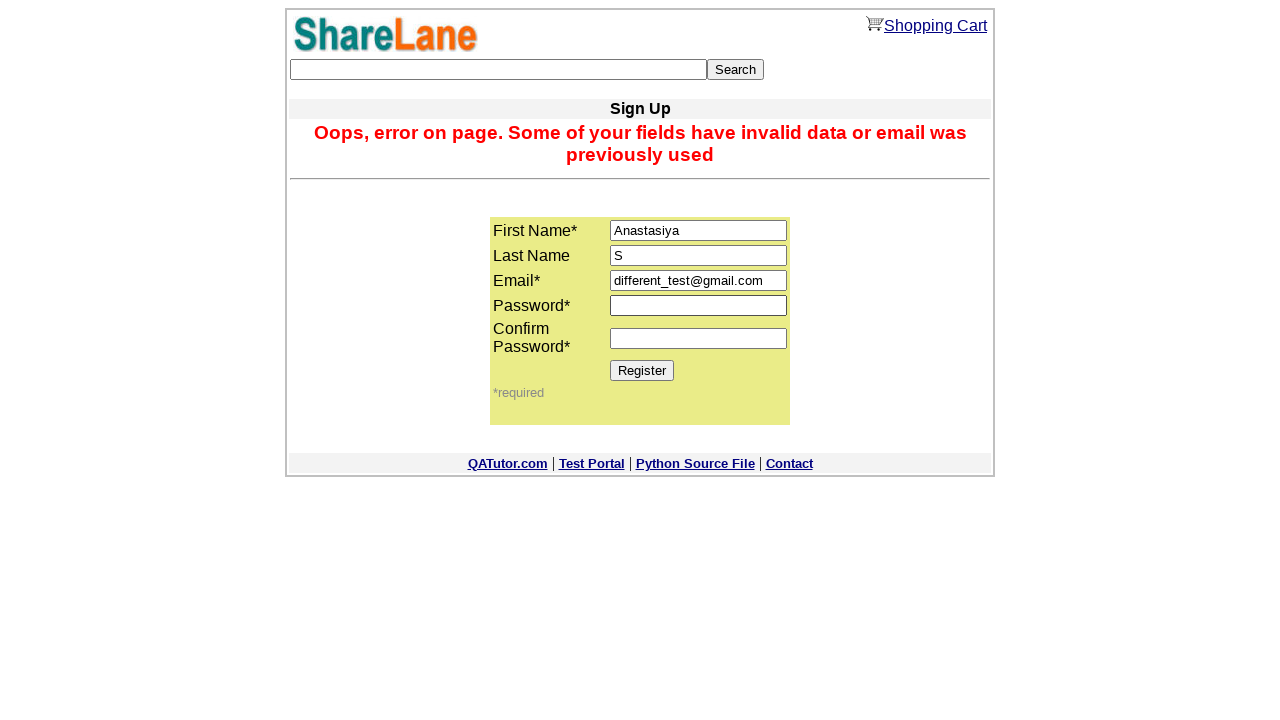

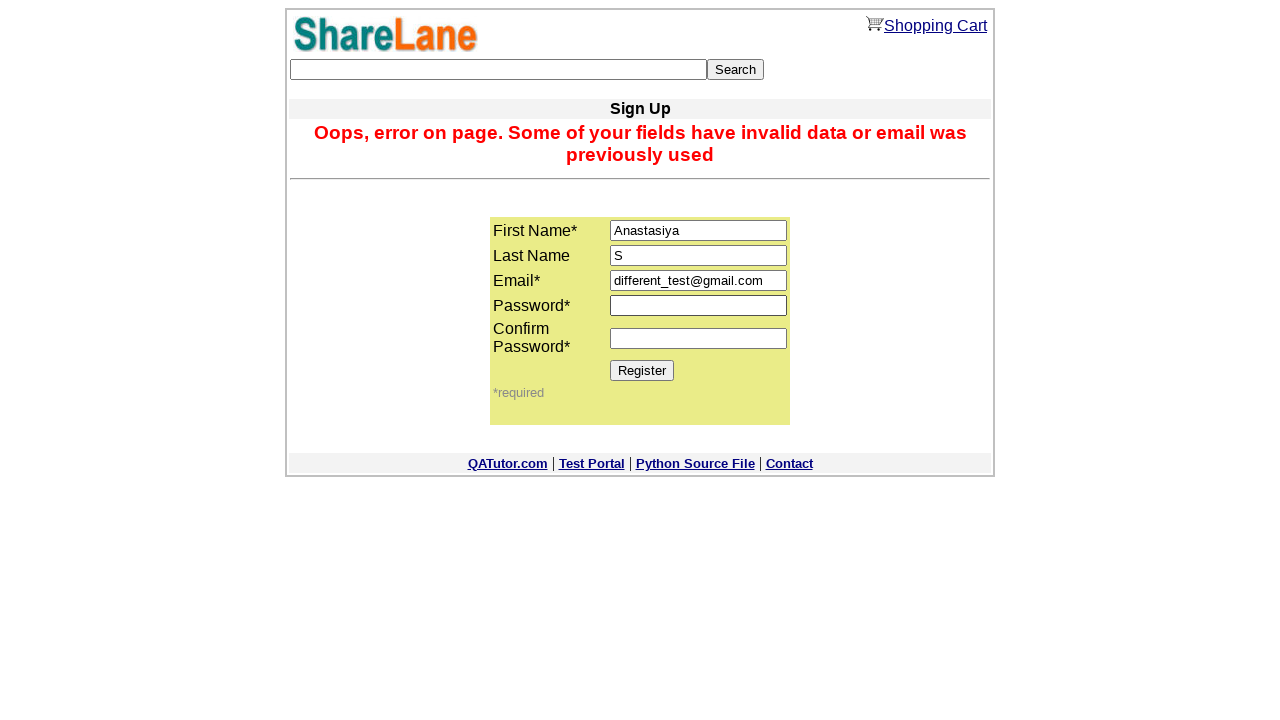